Tests that clicking the login button without entering a username shows the "Username is required" error message

Starting URL: https://www.saucedemo.com/

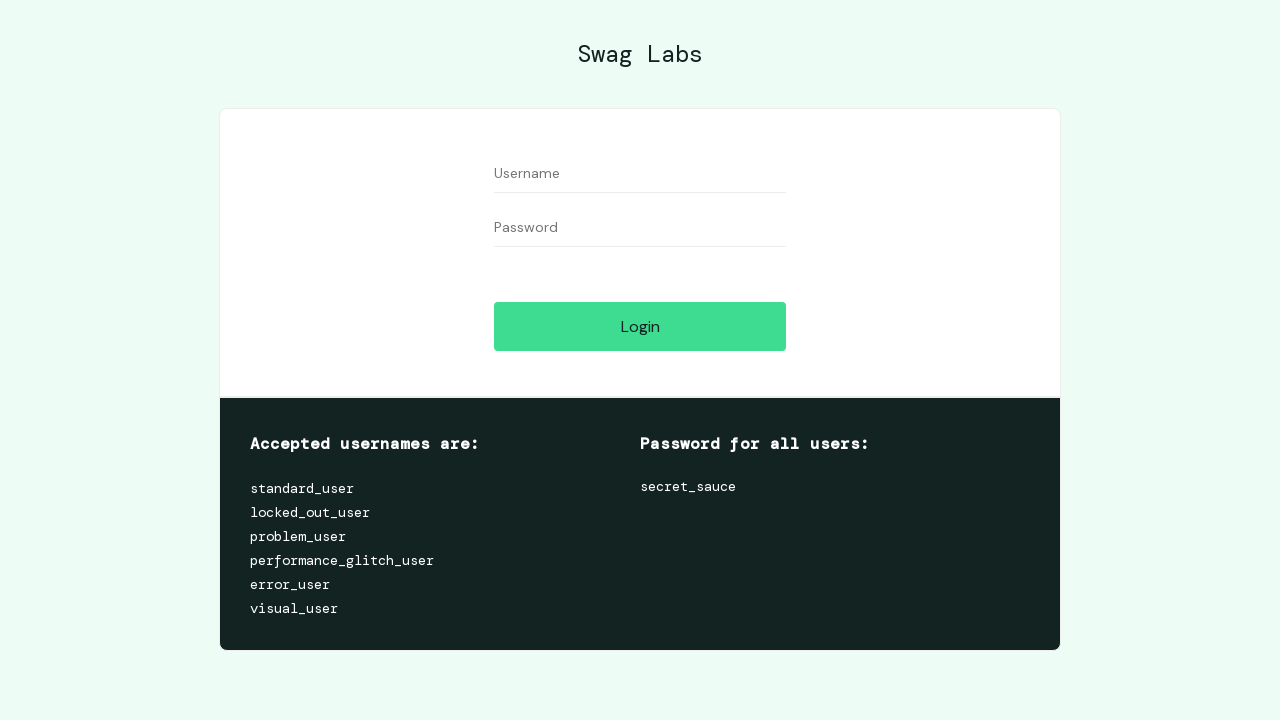

Navigated to Sauce Demo login page
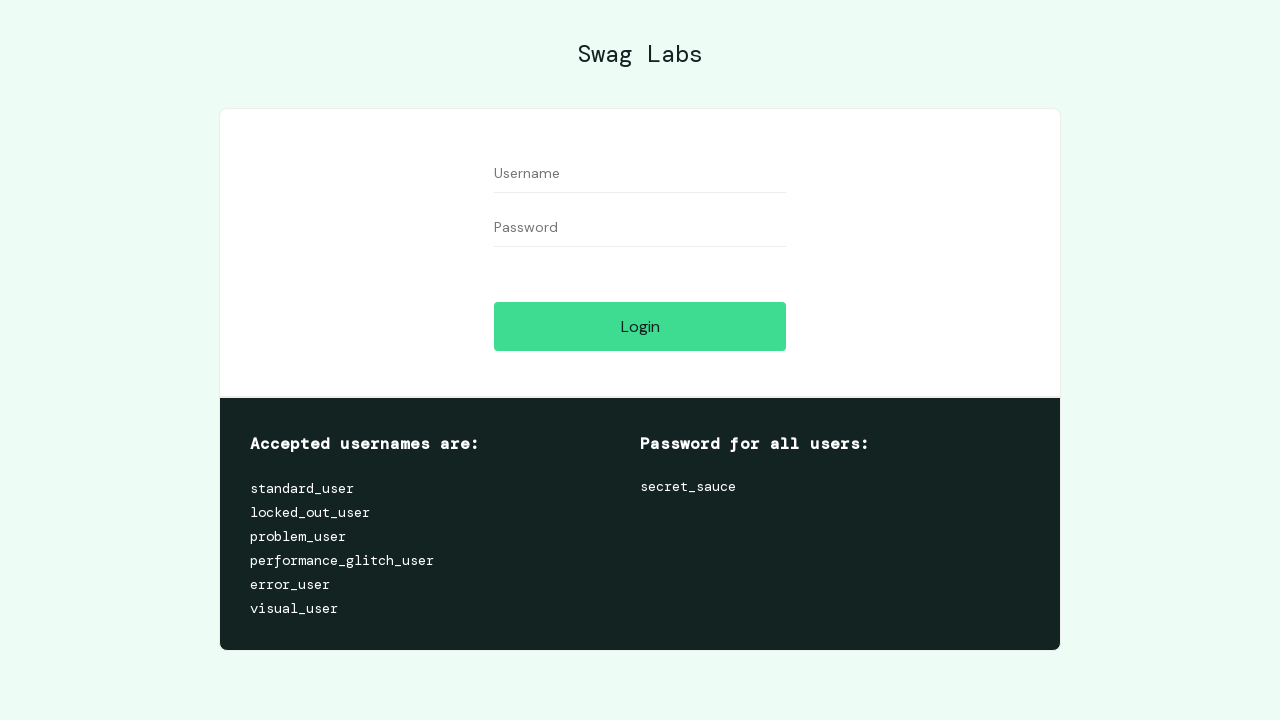

Clicked login button without entering username at (640, 326) on #login-button
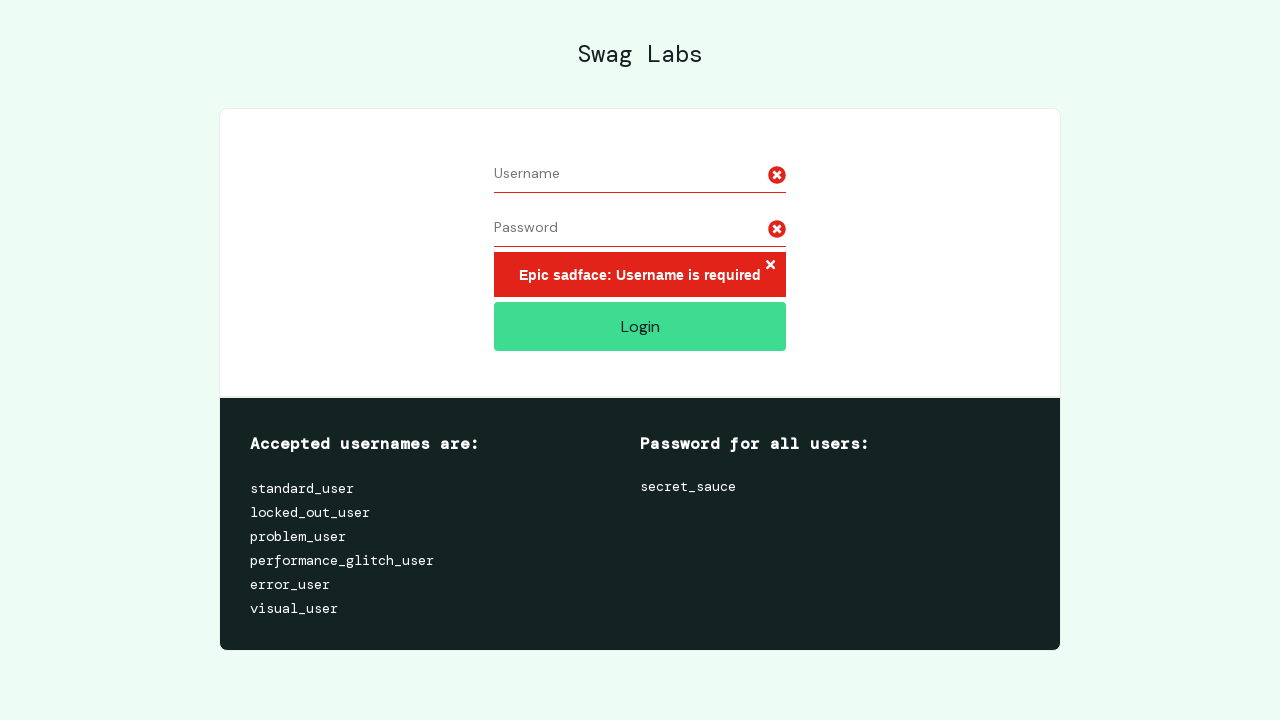

Error message container appeared
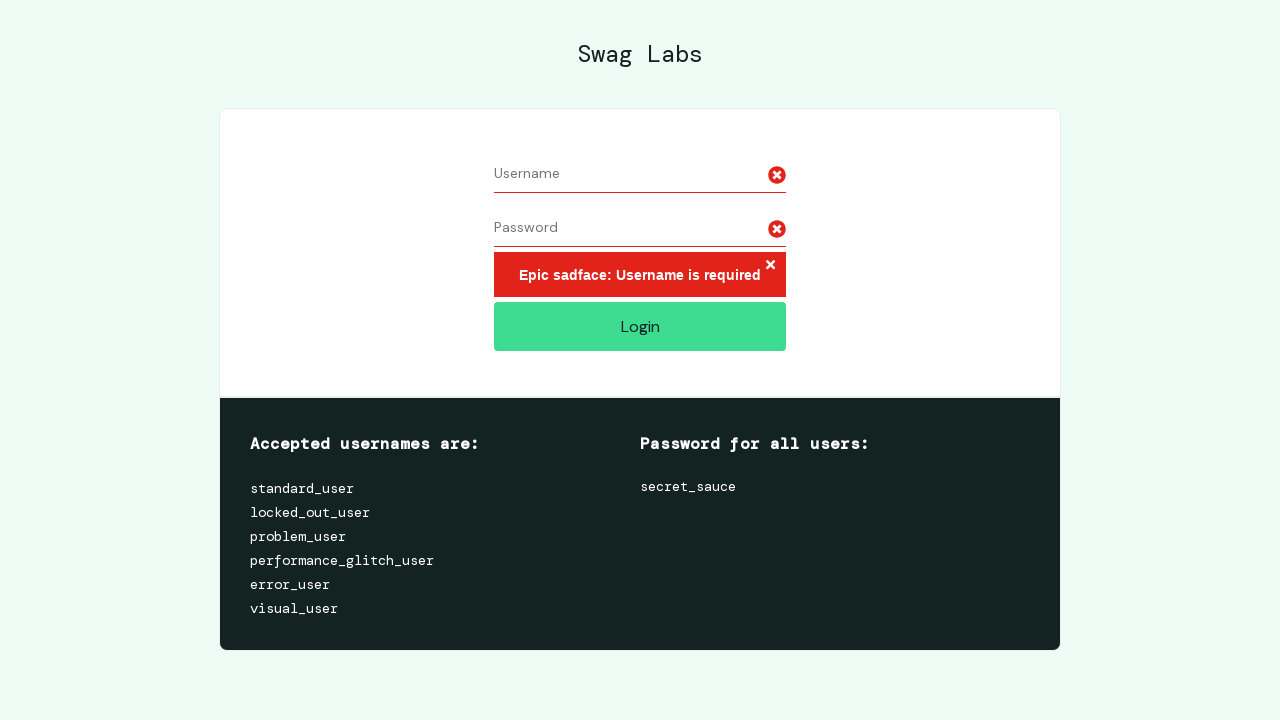

Verified 'Username is required' error message is displayed
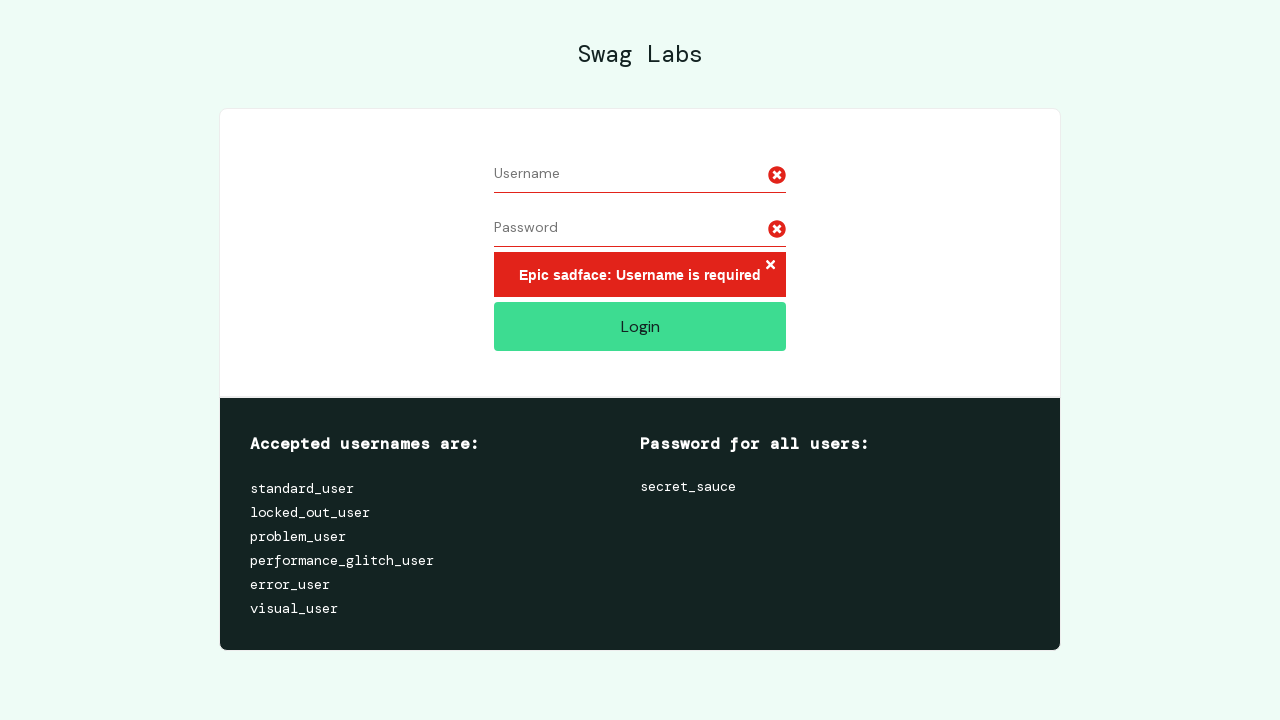

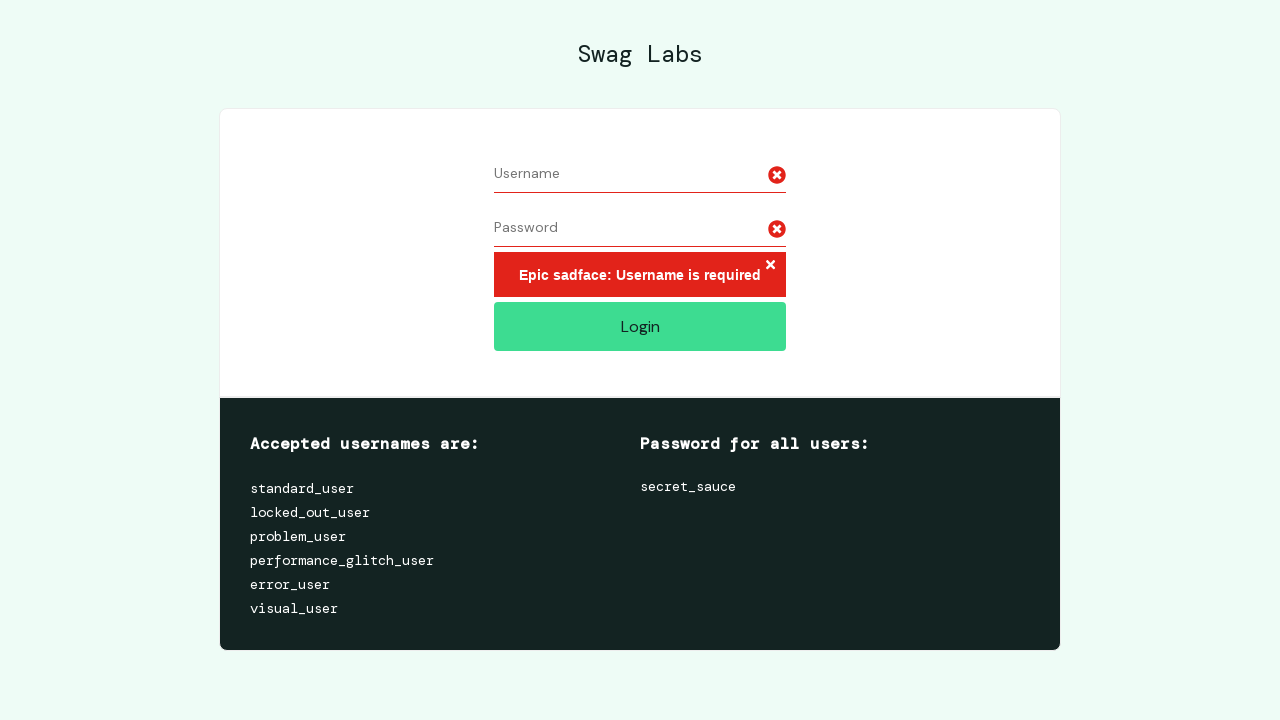